Tests radio button selection on DemoQA website and verifies the selected option

Starting URL: https://demoqa.com/radio-button

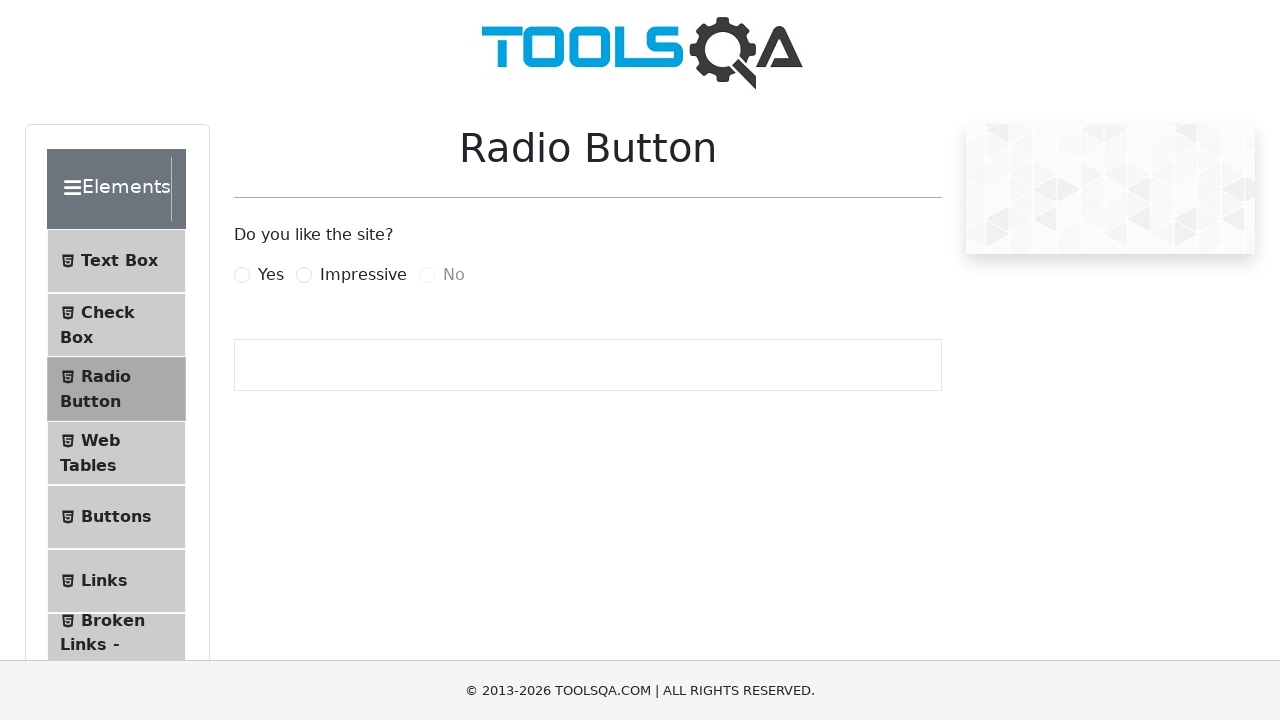

Retrieved question text from the page
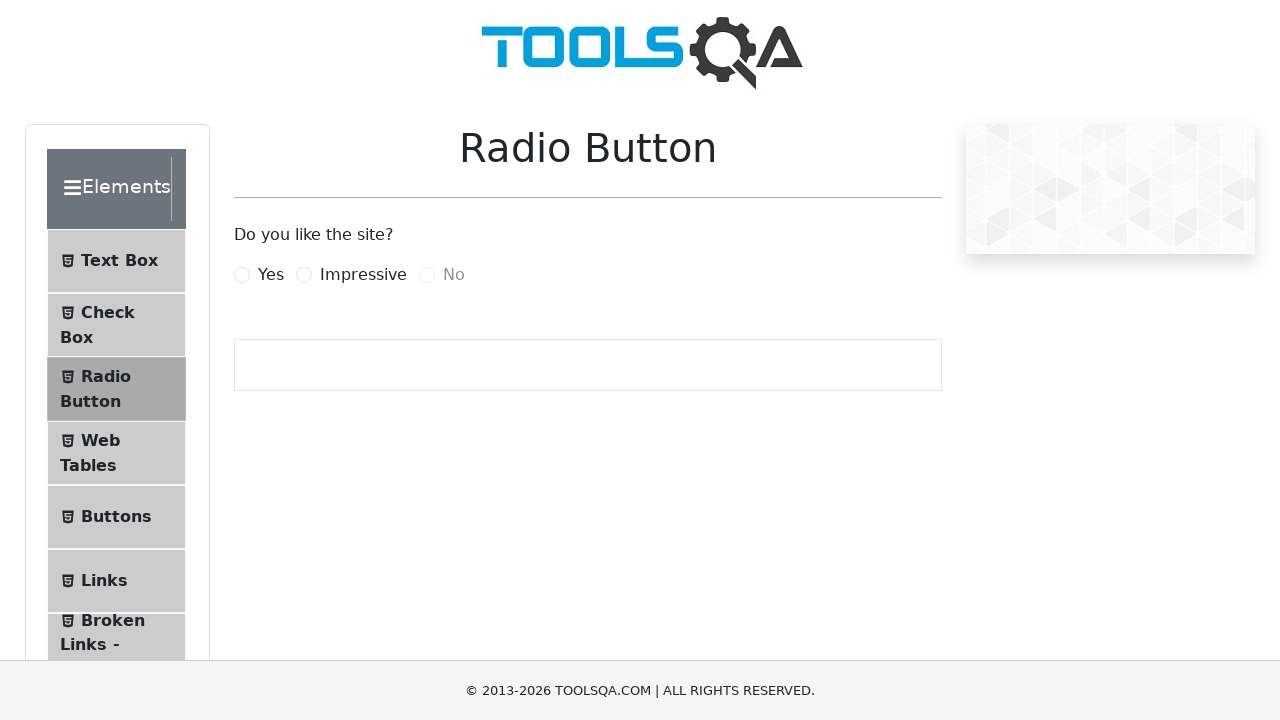

Clicked on 'Yes' radio button at (271, 275) on xpath=//label[@for='yesRadio']
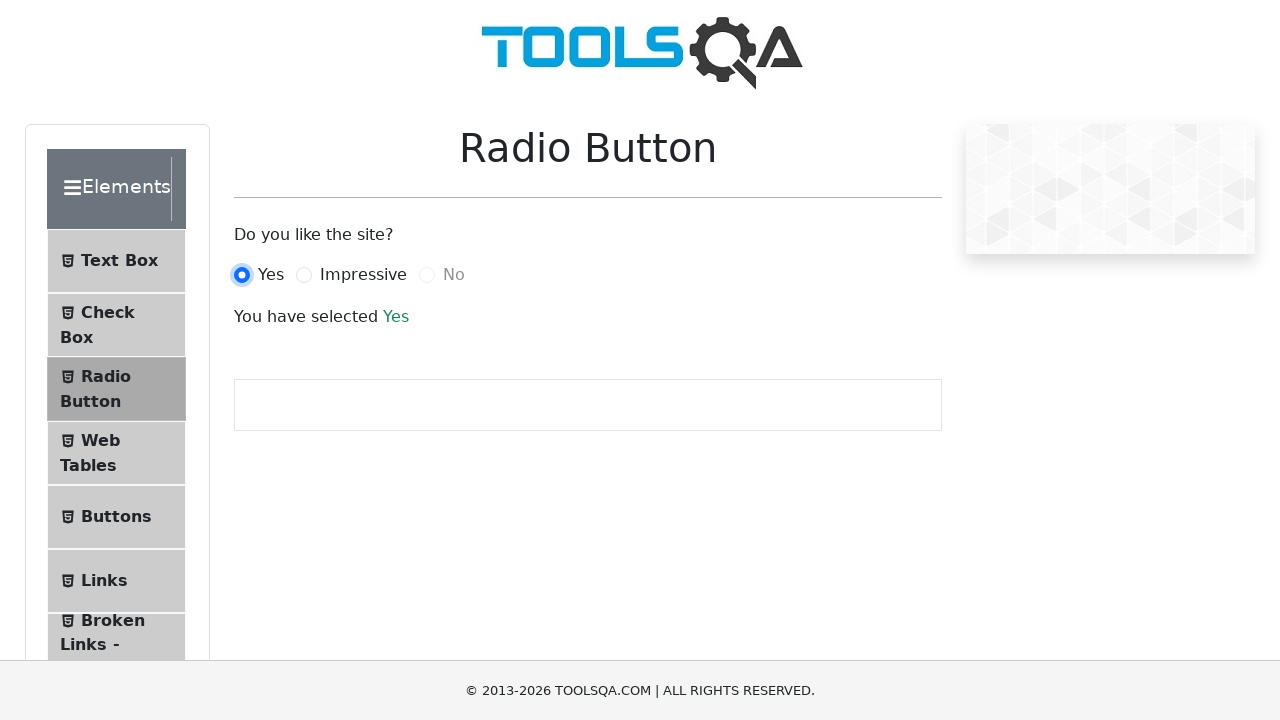

Retrieved result text after selecting radio button
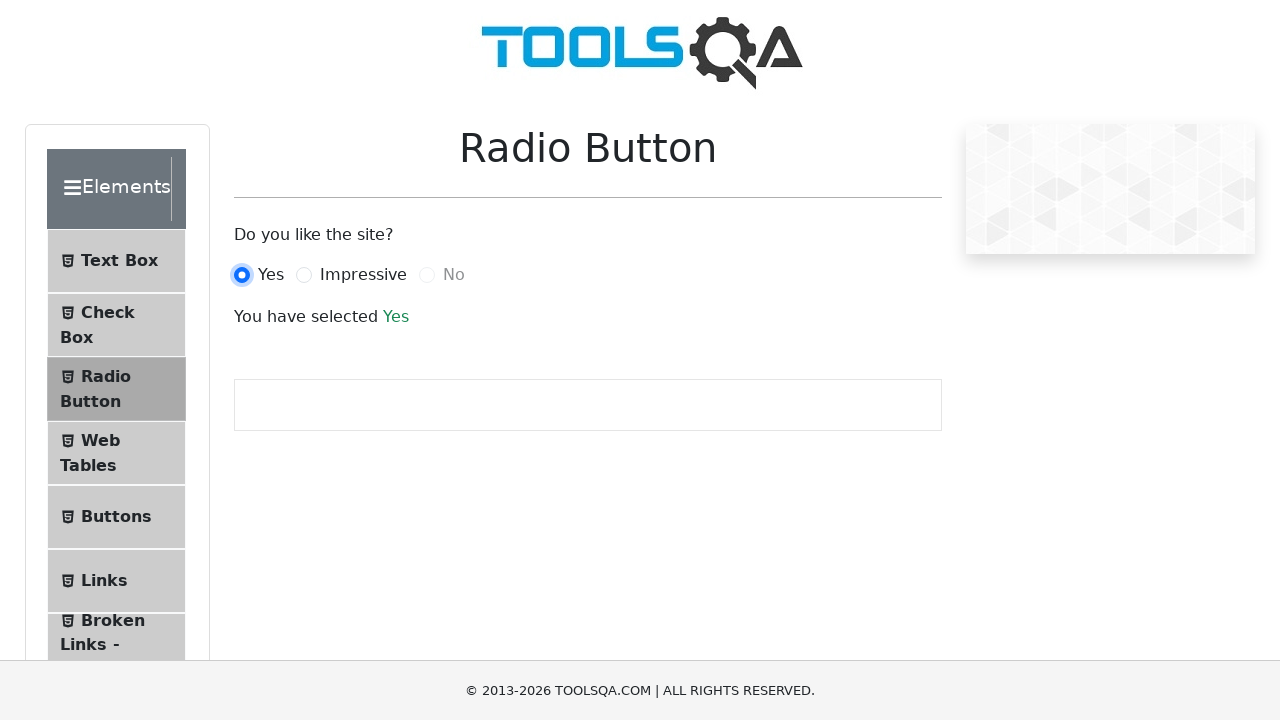

Verified that 'Yes' was selected and displayed in the result text
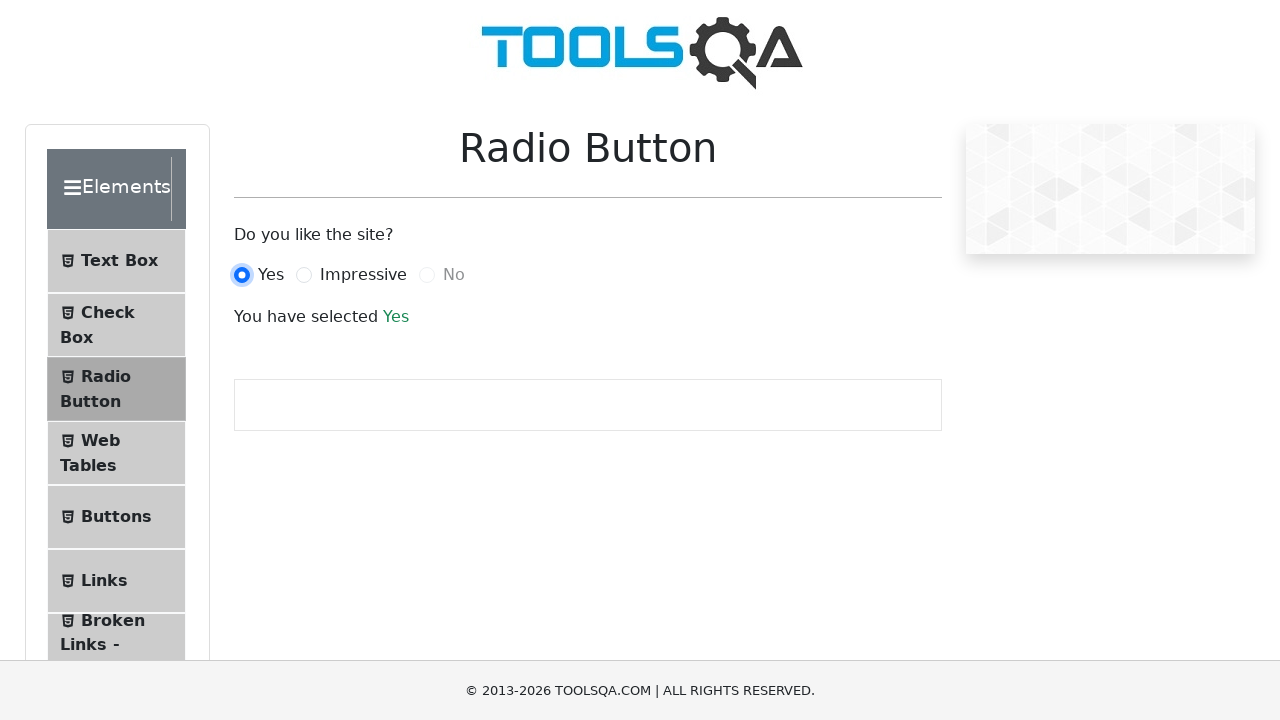

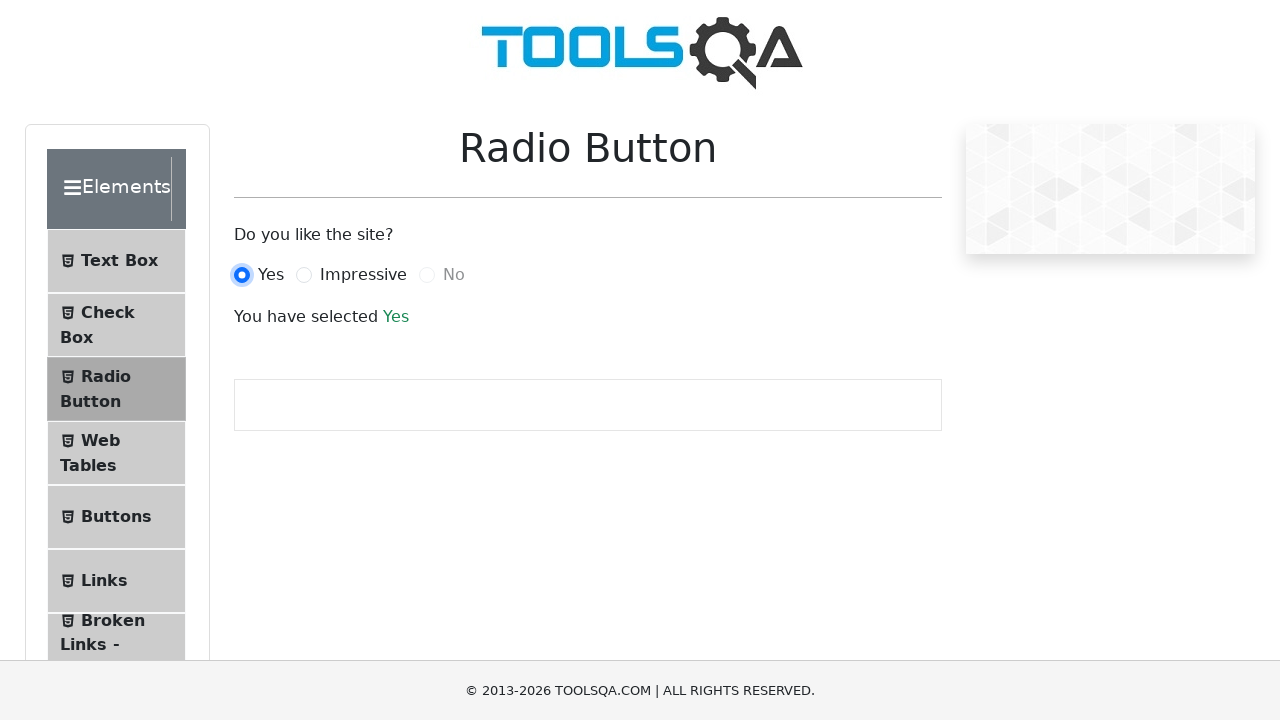